Navigates to the QSpiders website and verifies the page loads successfully by waiting for the page content.

Starting URL: https://www.qspiders.com

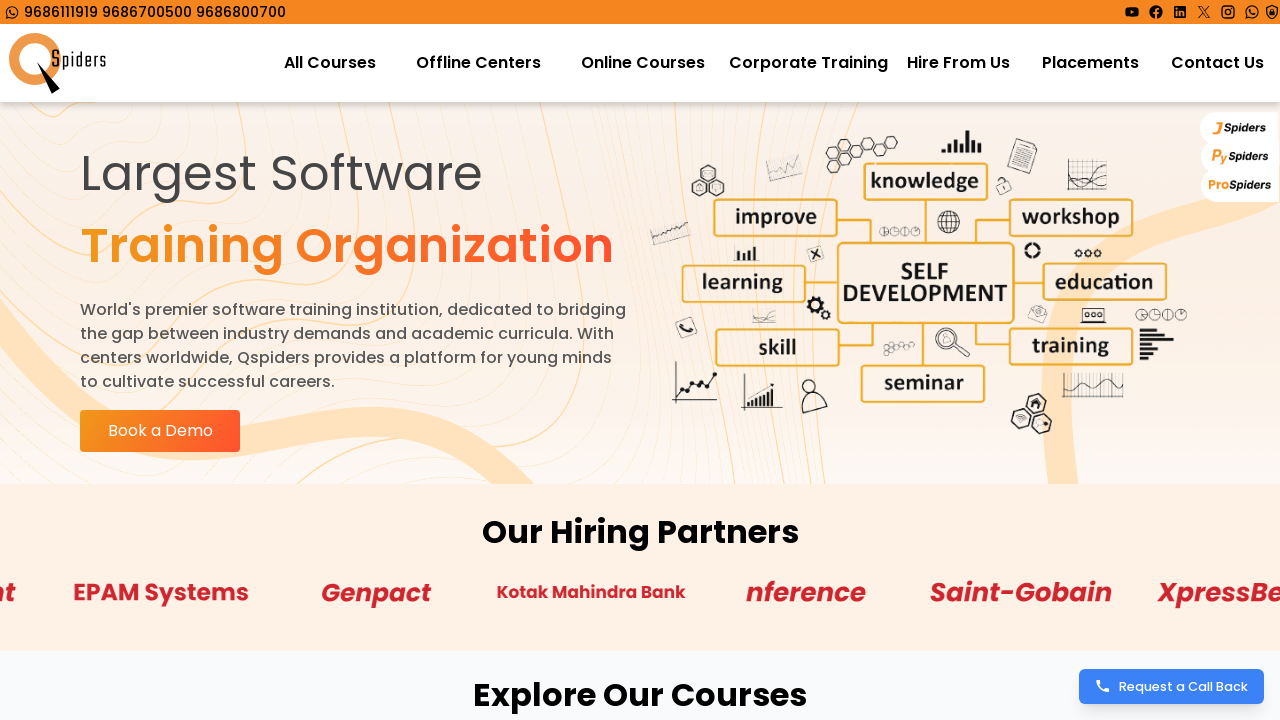

Waited for page to reach domcontentloaded state
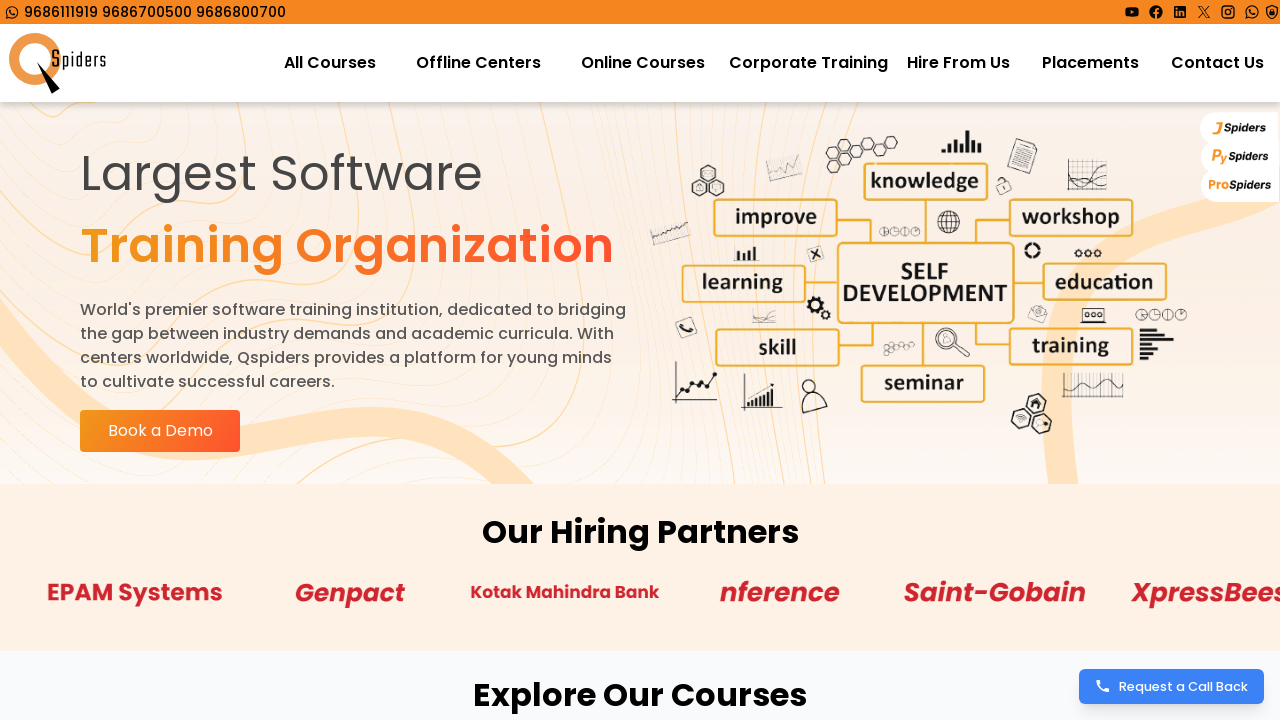

Verified body element is present on QSpiders website
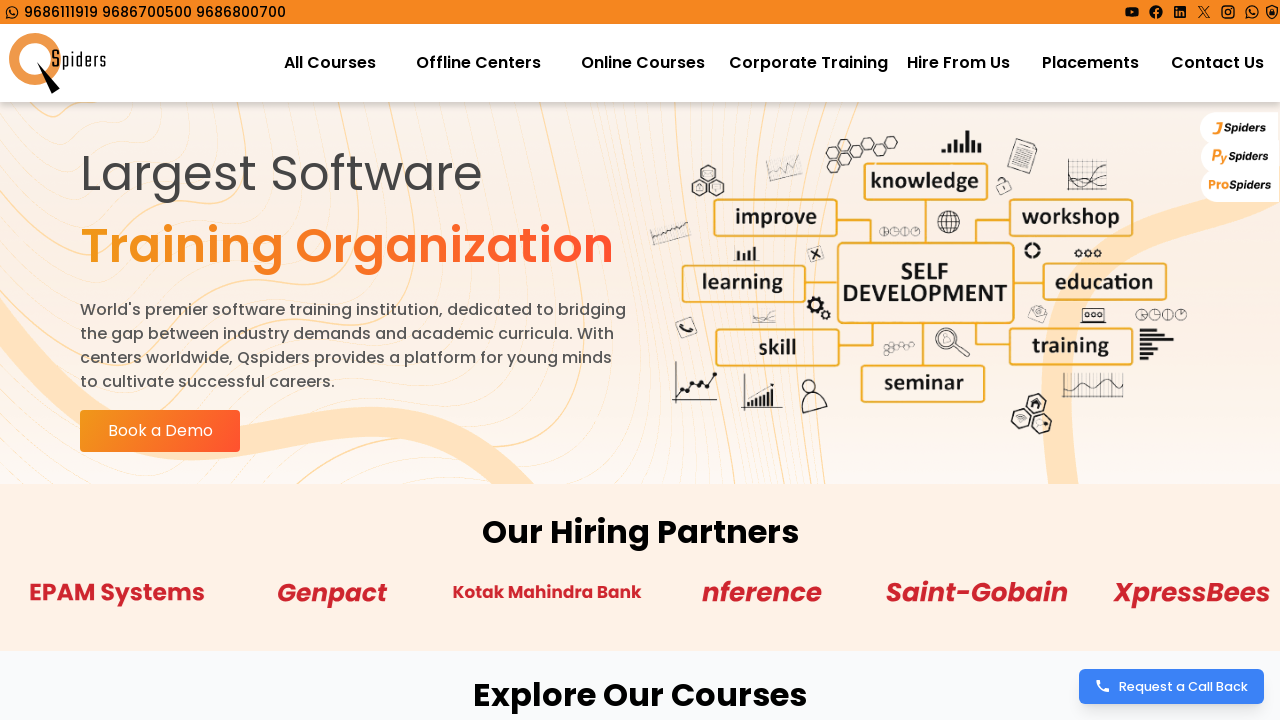

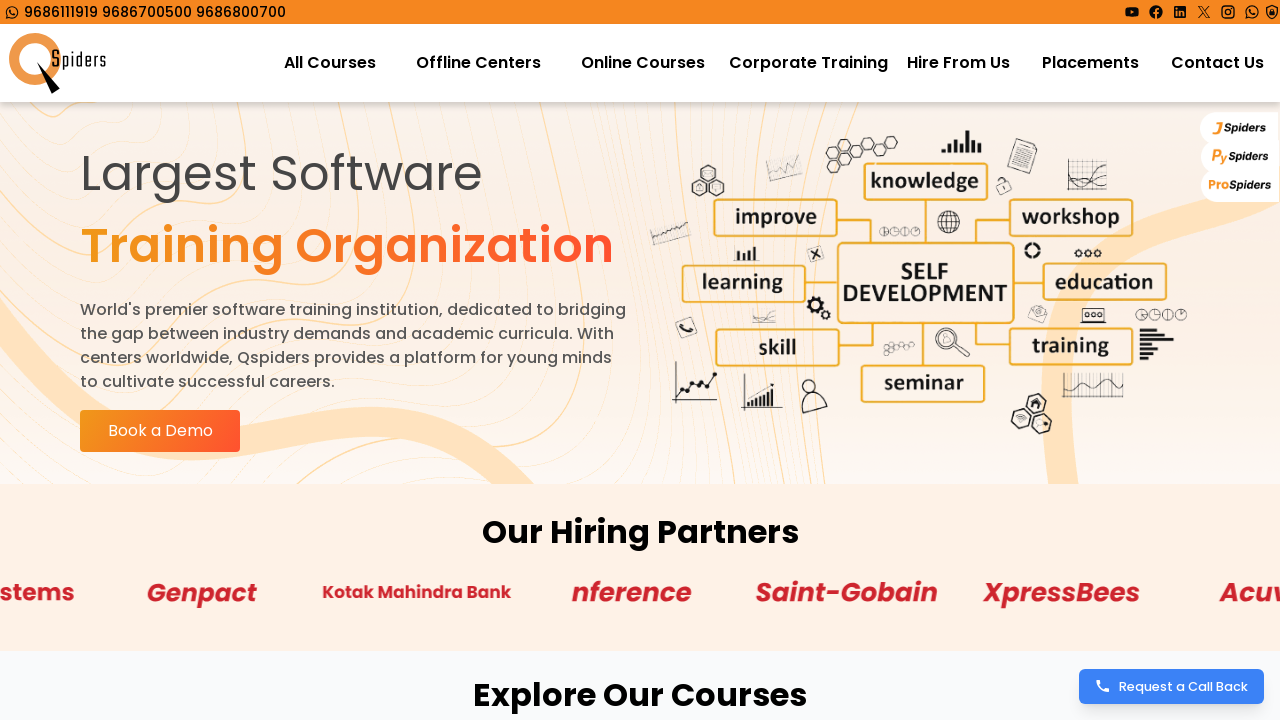